Tests dynamic controls by clicking Remove button to make an element disappear, verifying the "It's gone!" message, then clicking Add button and verifying the "It's back" message

Starting URL: https://the-internet.herokuapp.com/dynamic_controls

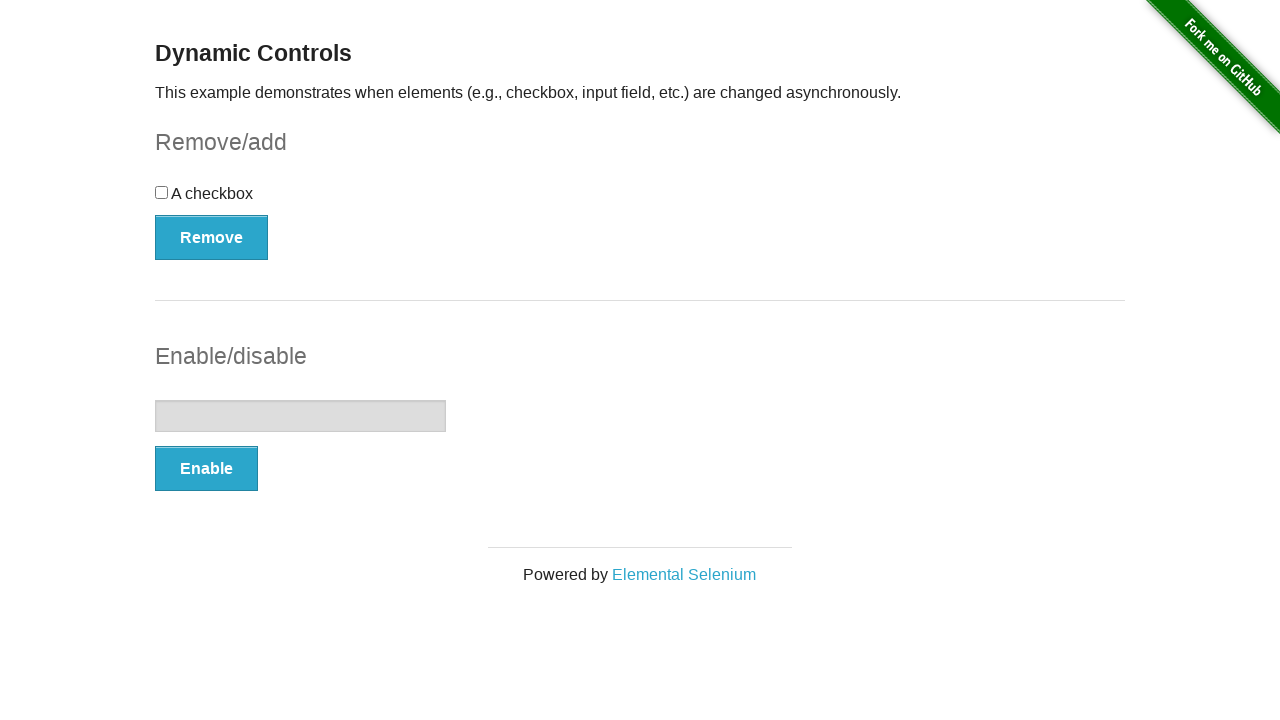

Clicked Remove button to make element disappear at (212, 237) on (//button[@type='button'])[1]
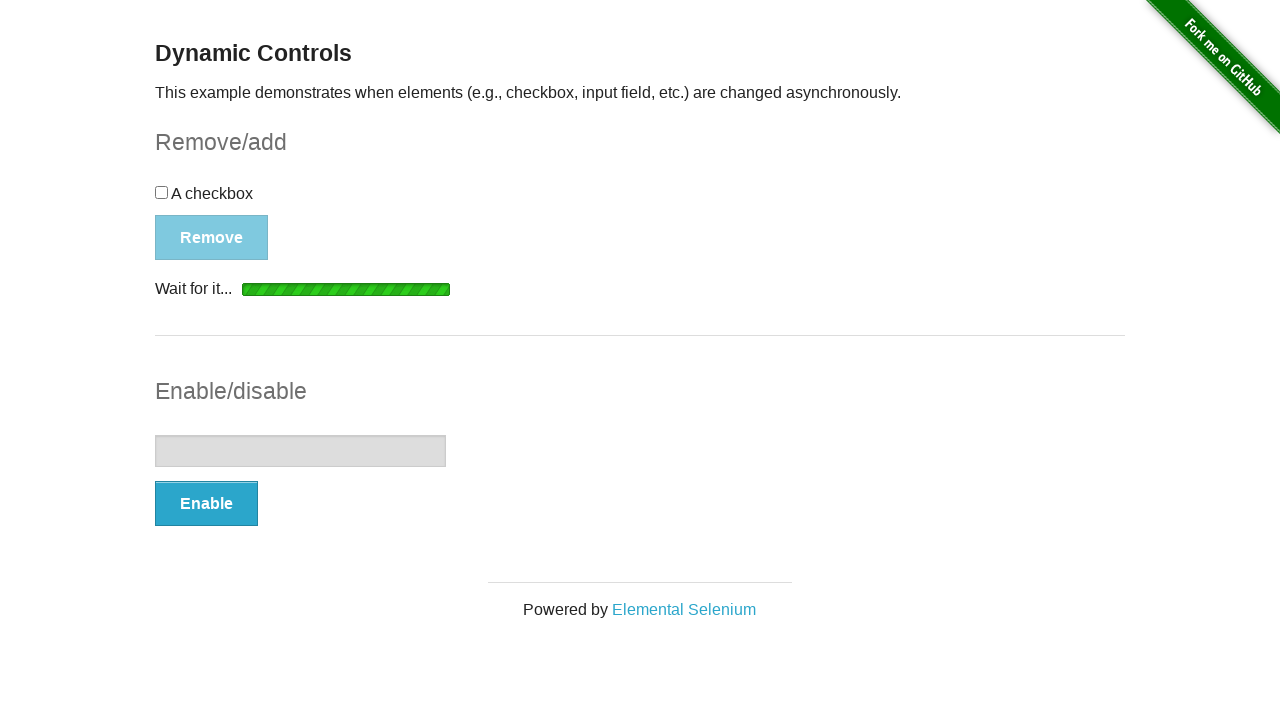

Verified 'It's gone!' message is displayed
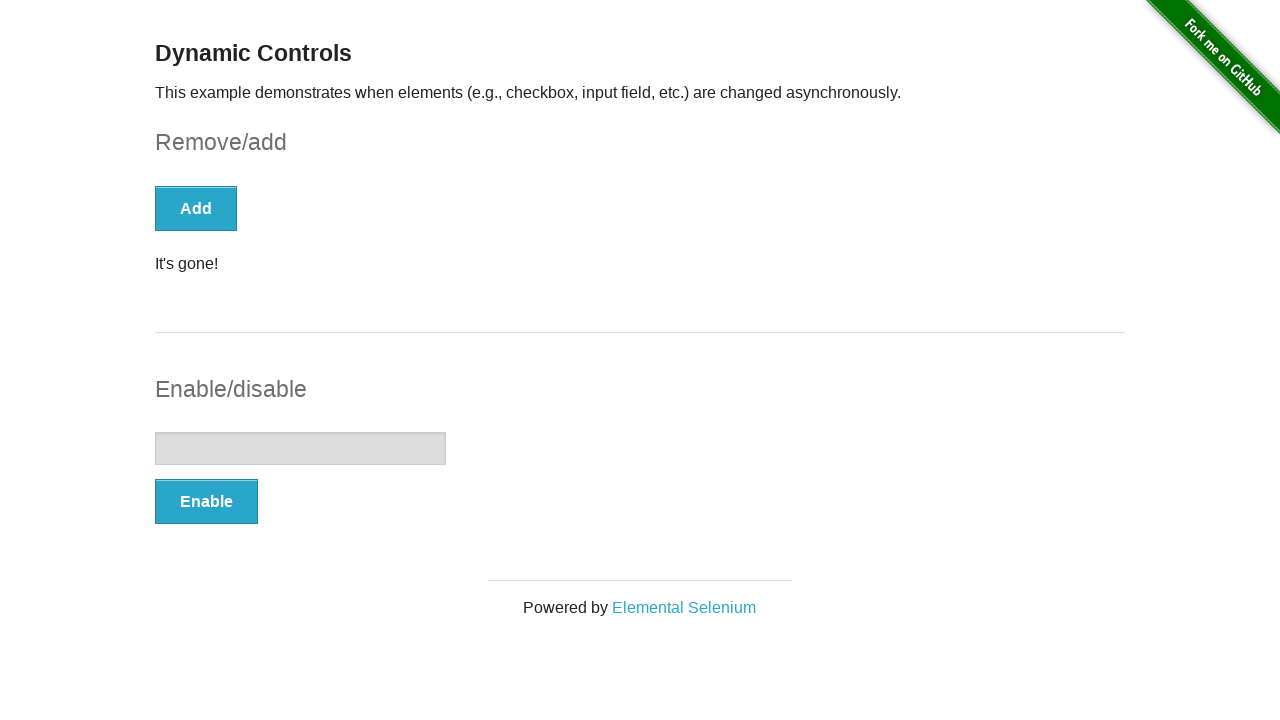

Clicked Add button to restore element at (196, 208) on xpath=//button[@onclick='swapCheckbox()']
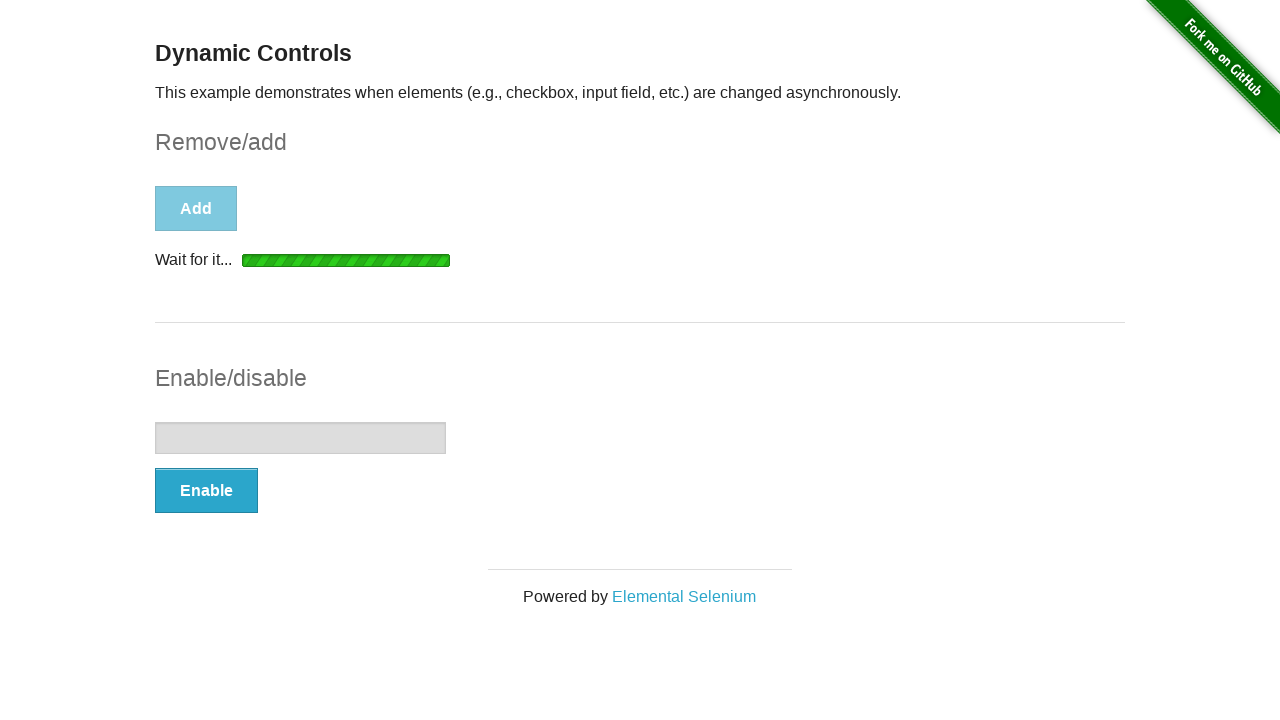

Verified 'It's back' message is displayed
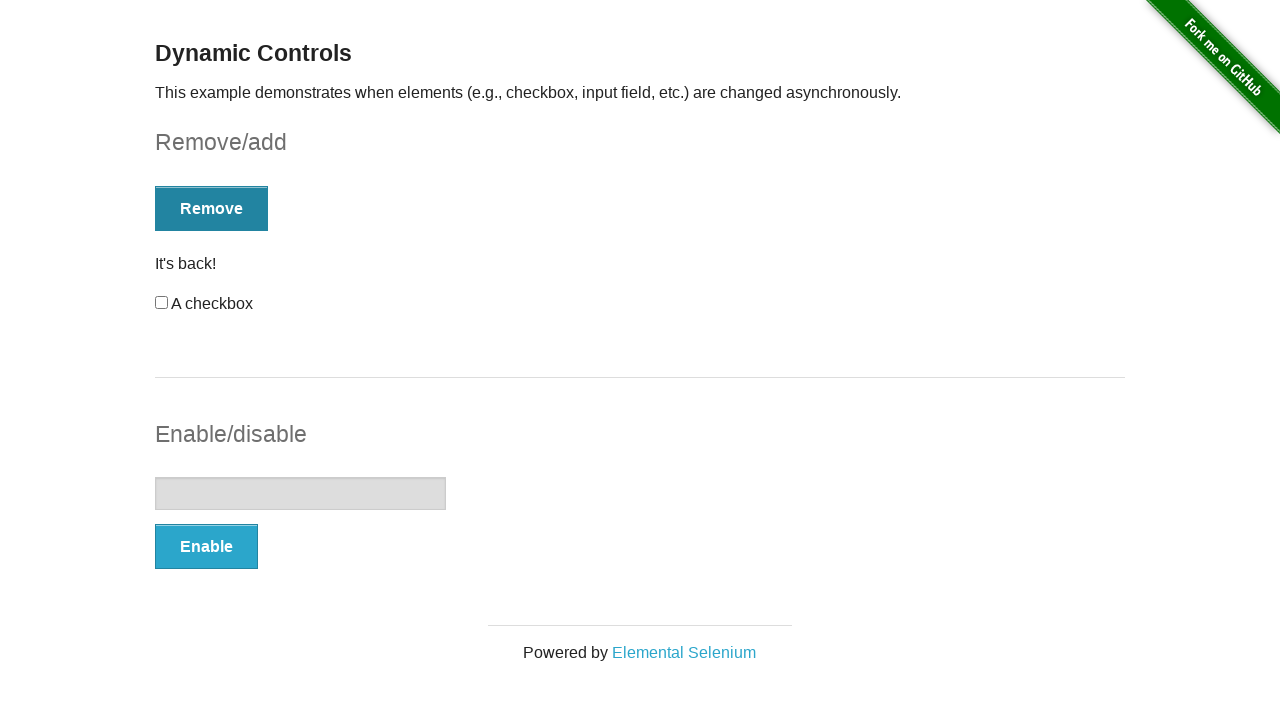

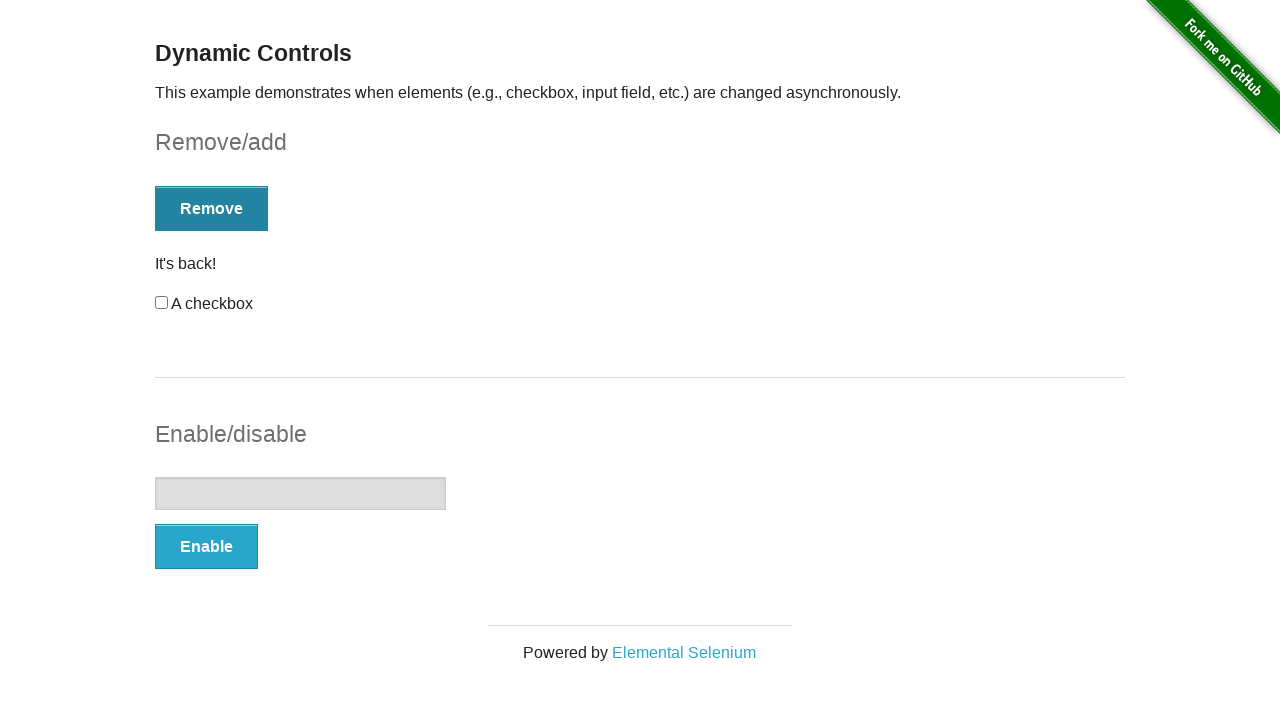